Tests JavaScript prompt alert handling by clicking a button to trigger a prompt alert, entering text into the alert input box, and accepting the alert

Starting URL: https://the-internet.herokuapp.com/javascript_alerts

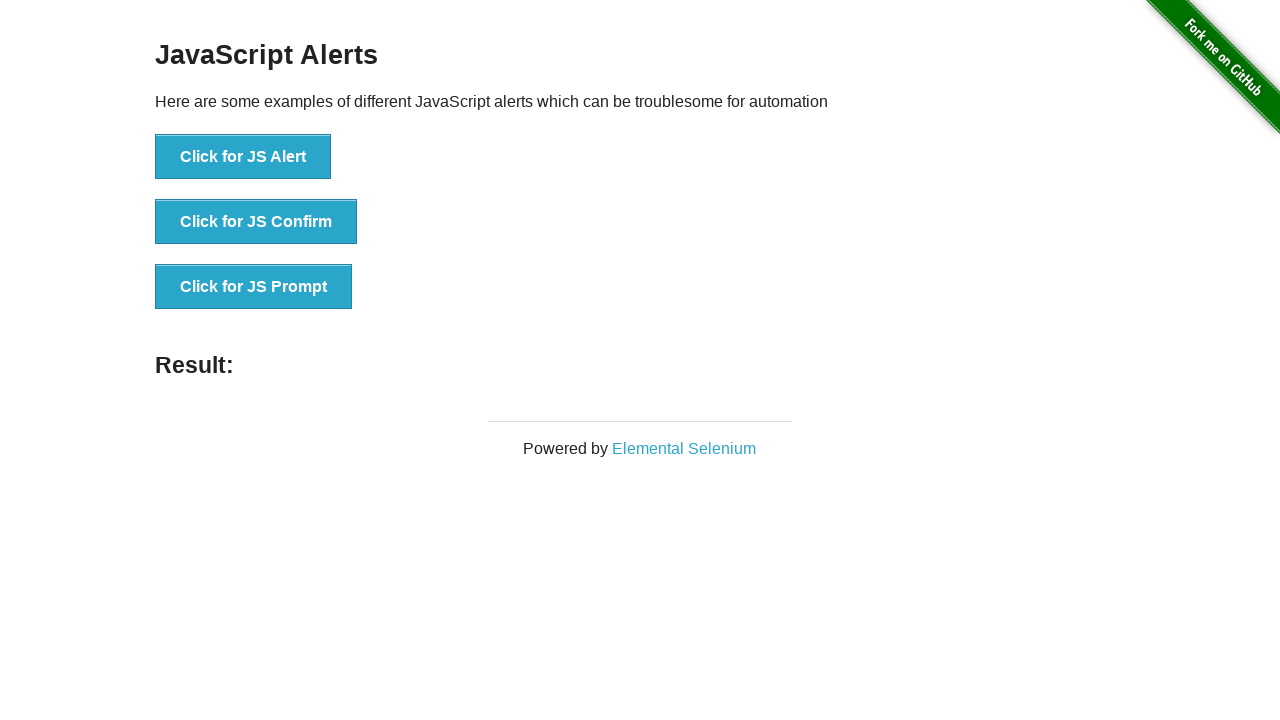

Navigated to JavaScript alerts test page
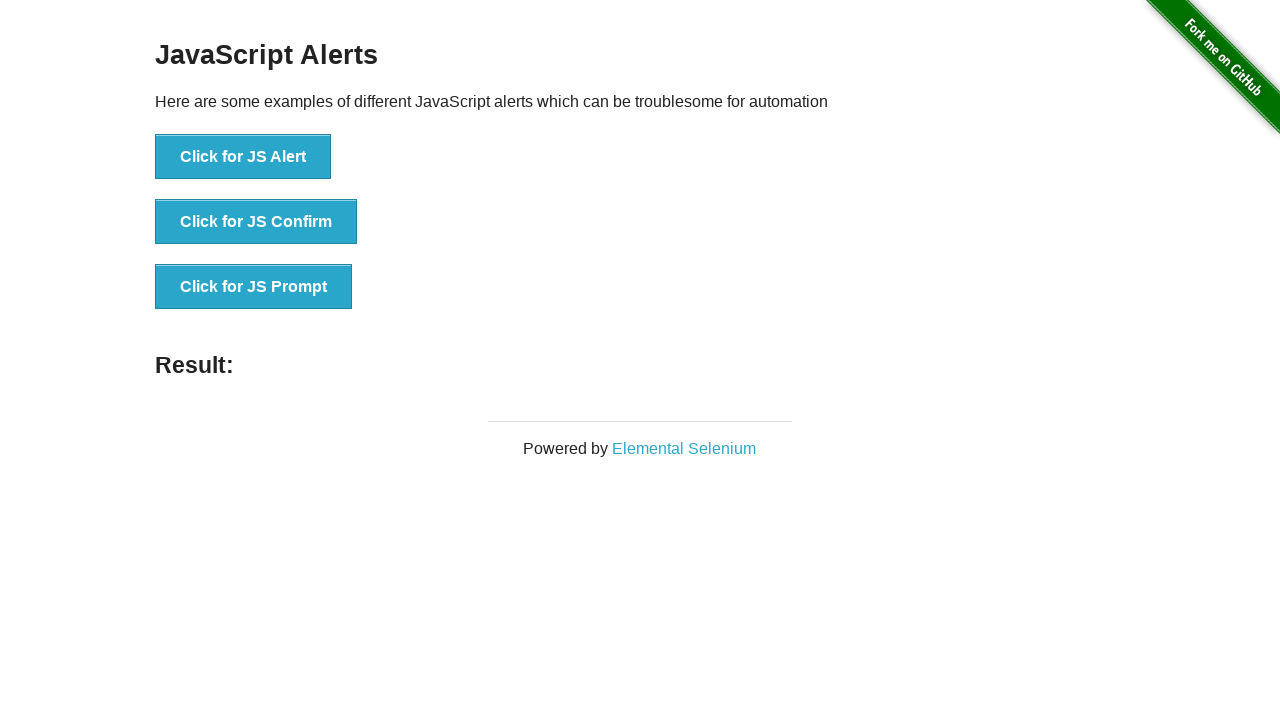

Set up dialog event handler for prompt alerts
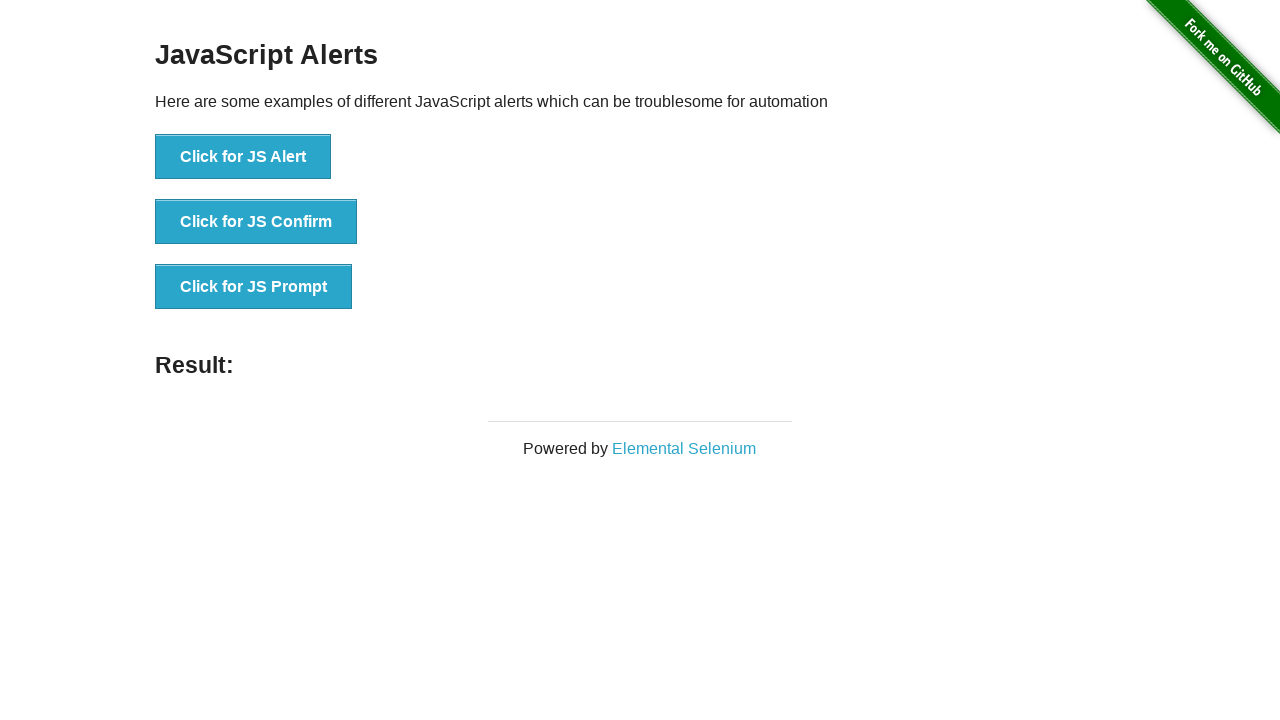

Clicked 'Click for JS Prompt' button to trigger prompt alert at (254, 287) on xpath=//button[text()='Click for JS Prompt']
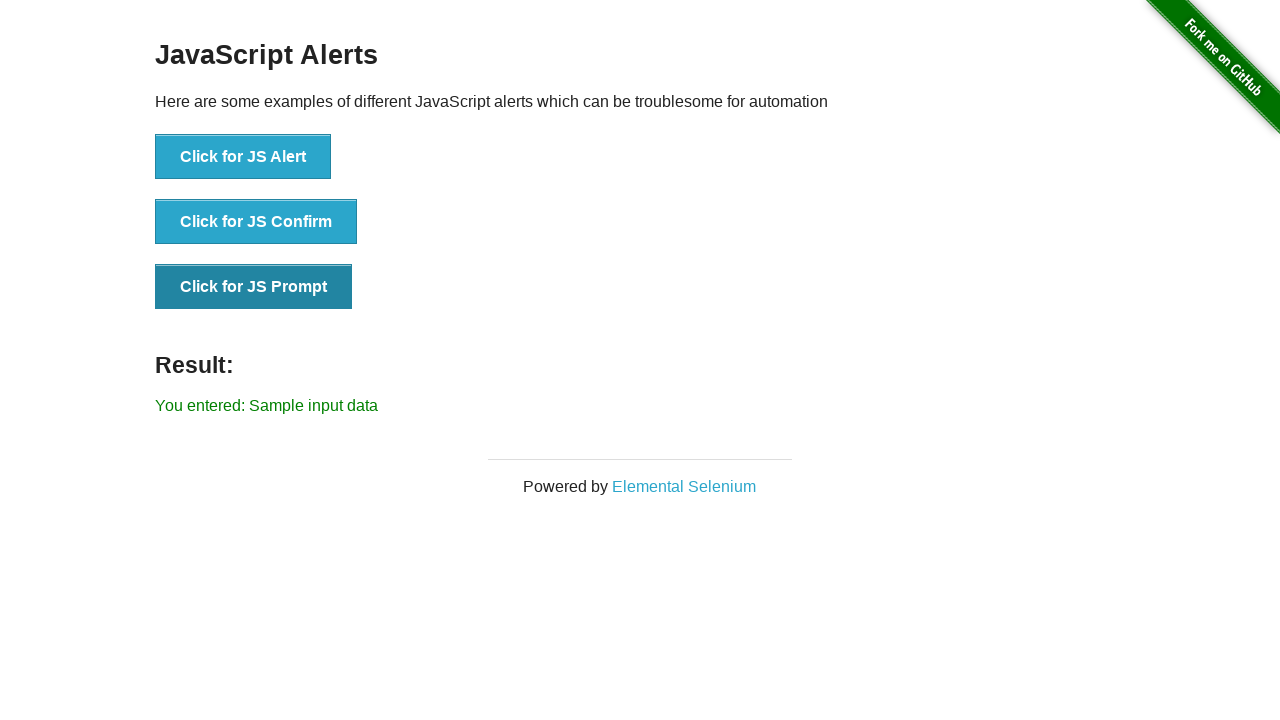

Prompt result appeared on page
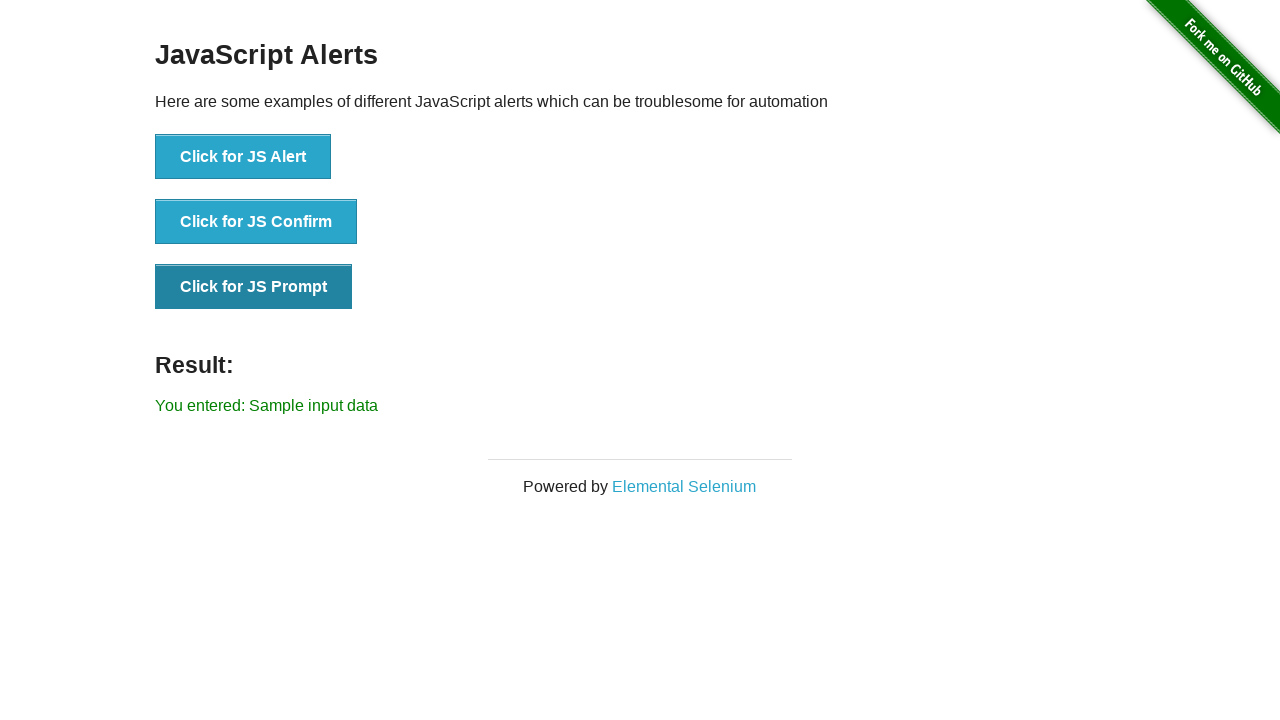

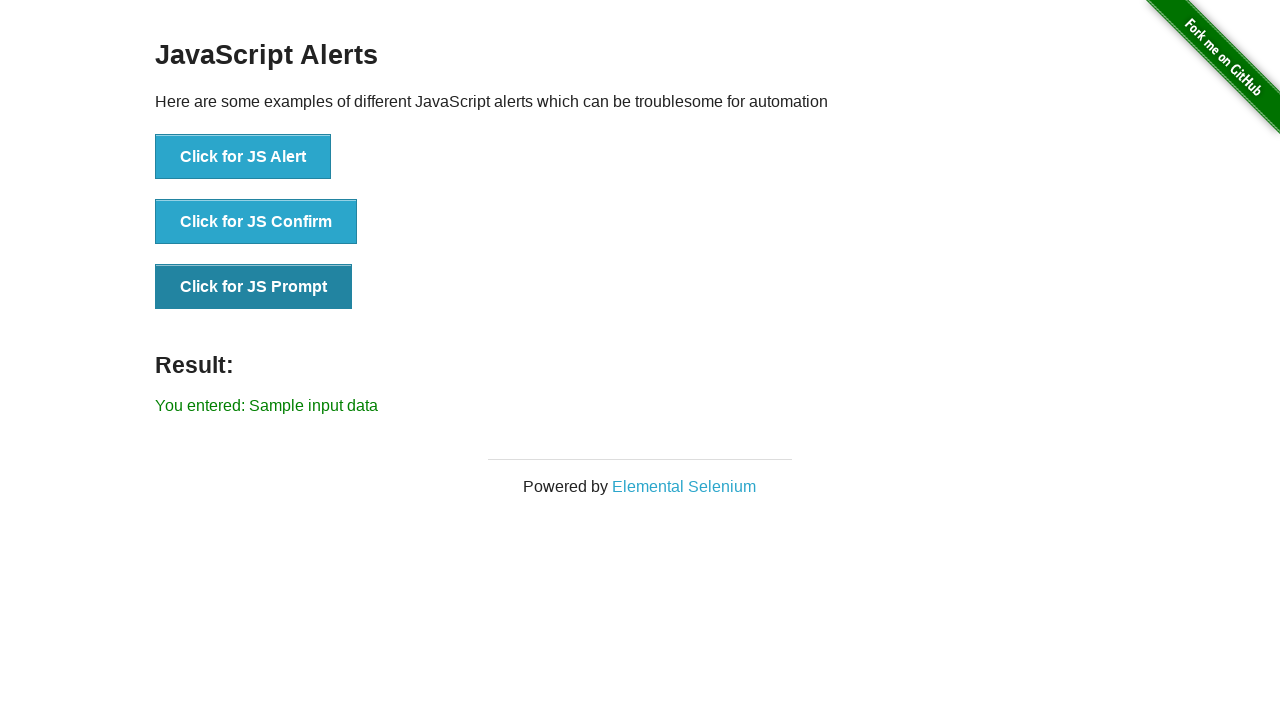